Tests entering the correct verification code using a loop with type() method and verifies success.

Starting URL: https://qaplayground.dev/apps/verify-account/

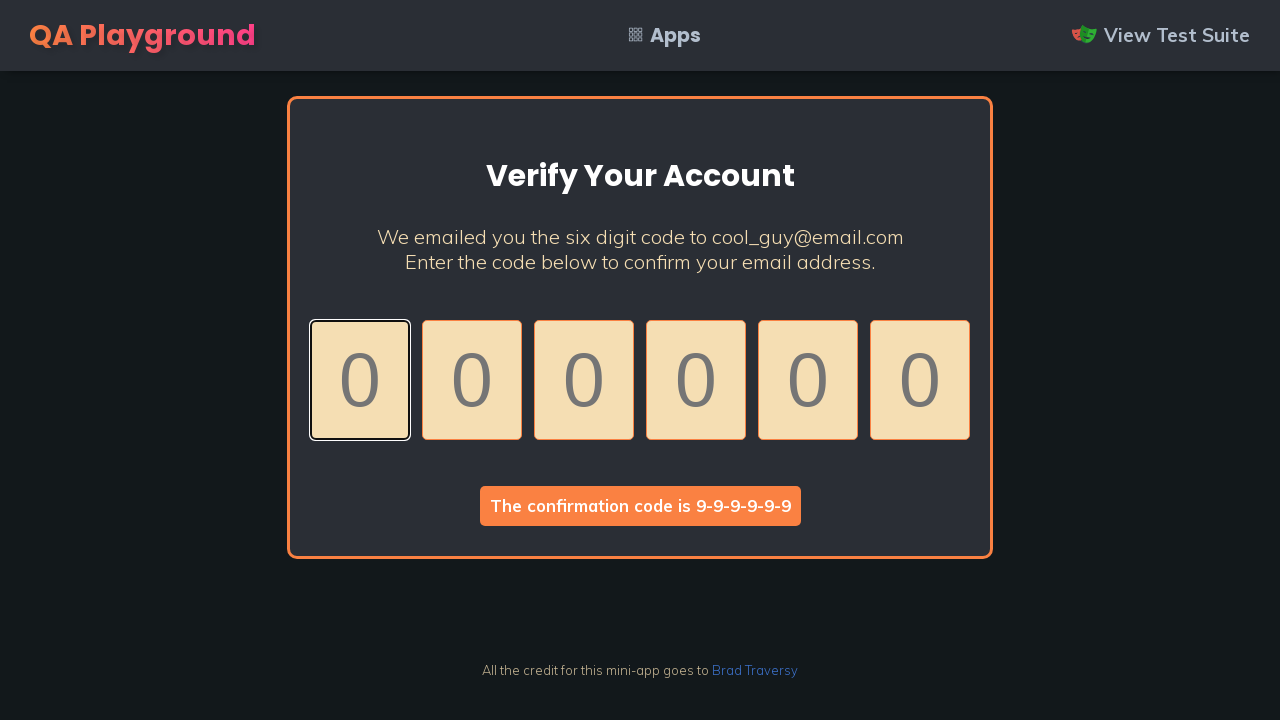

Entered '9' into verification code input field 1 using press_sequentially()
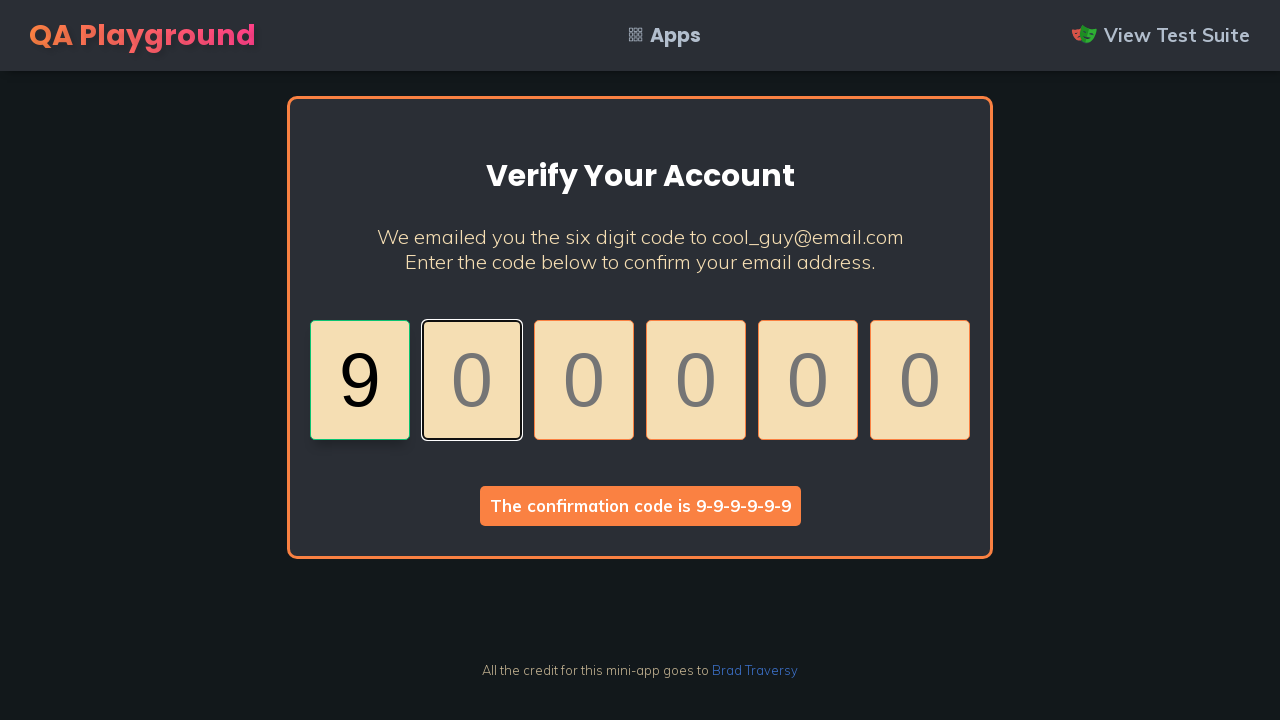

Verified that code input field 1 contains '9'
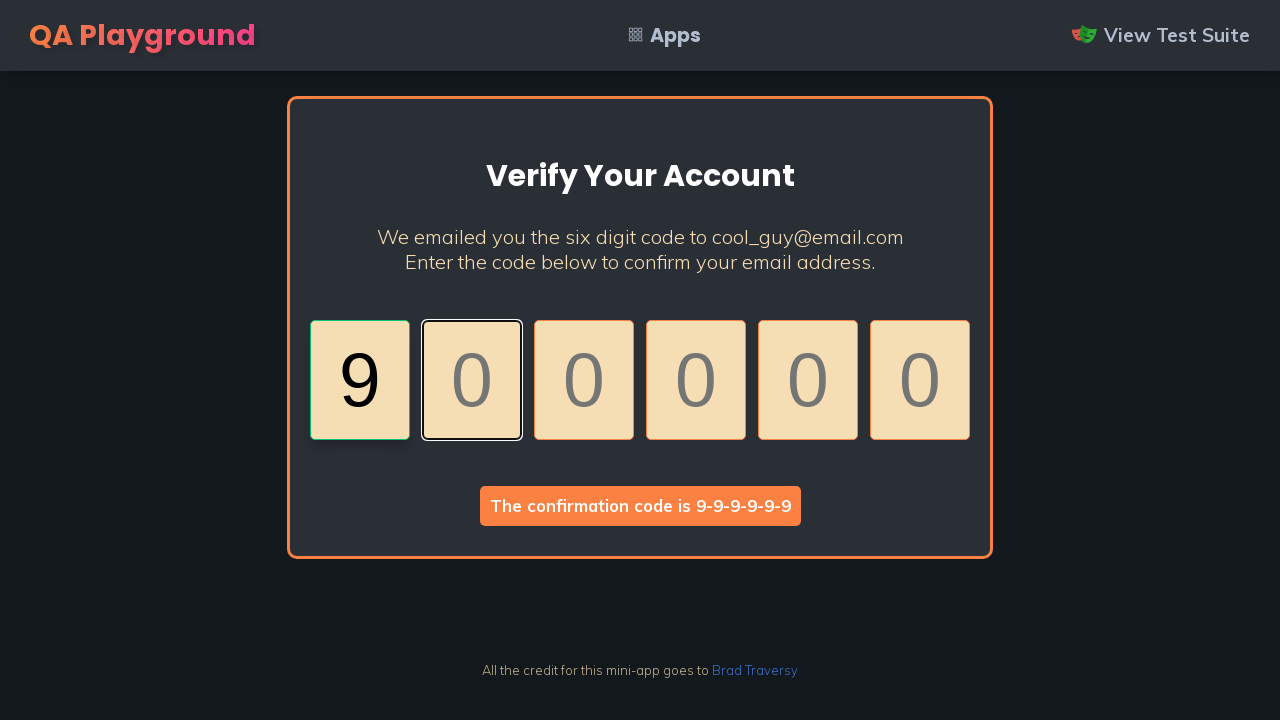

Entered '9' into verification code input field 2 using press_sequentially()
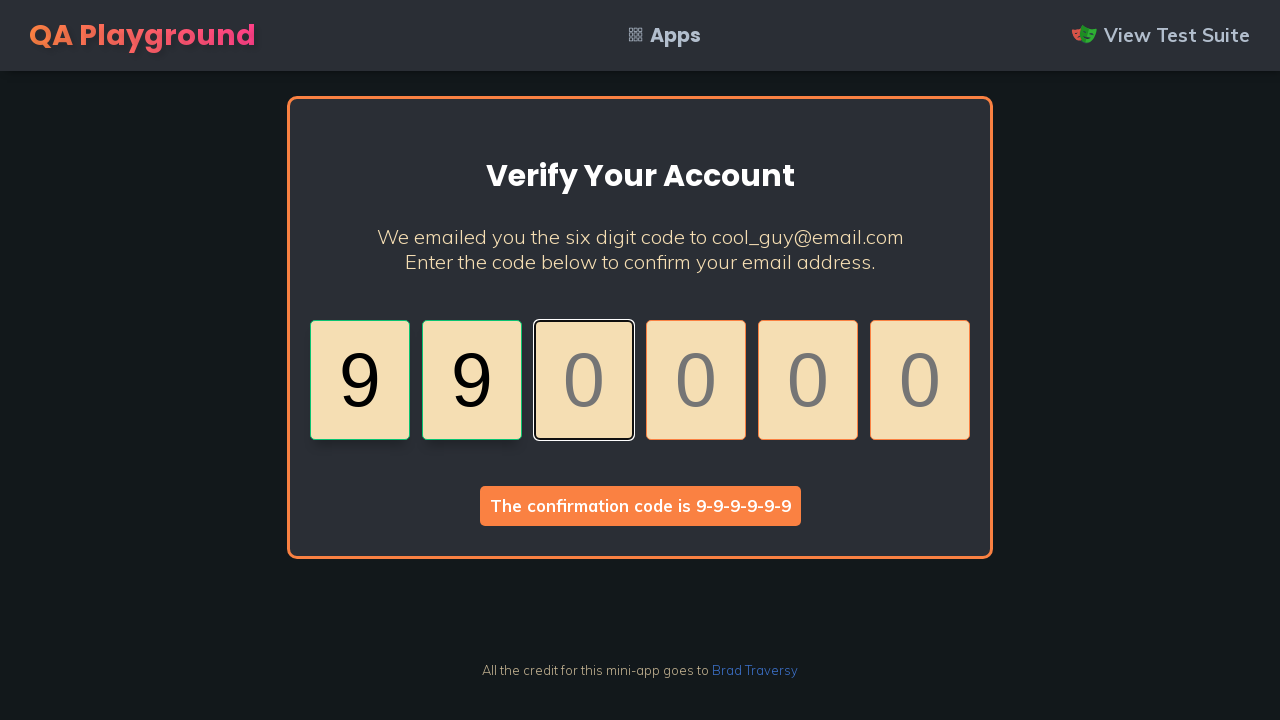

Verified that code input field 2 contains '9'
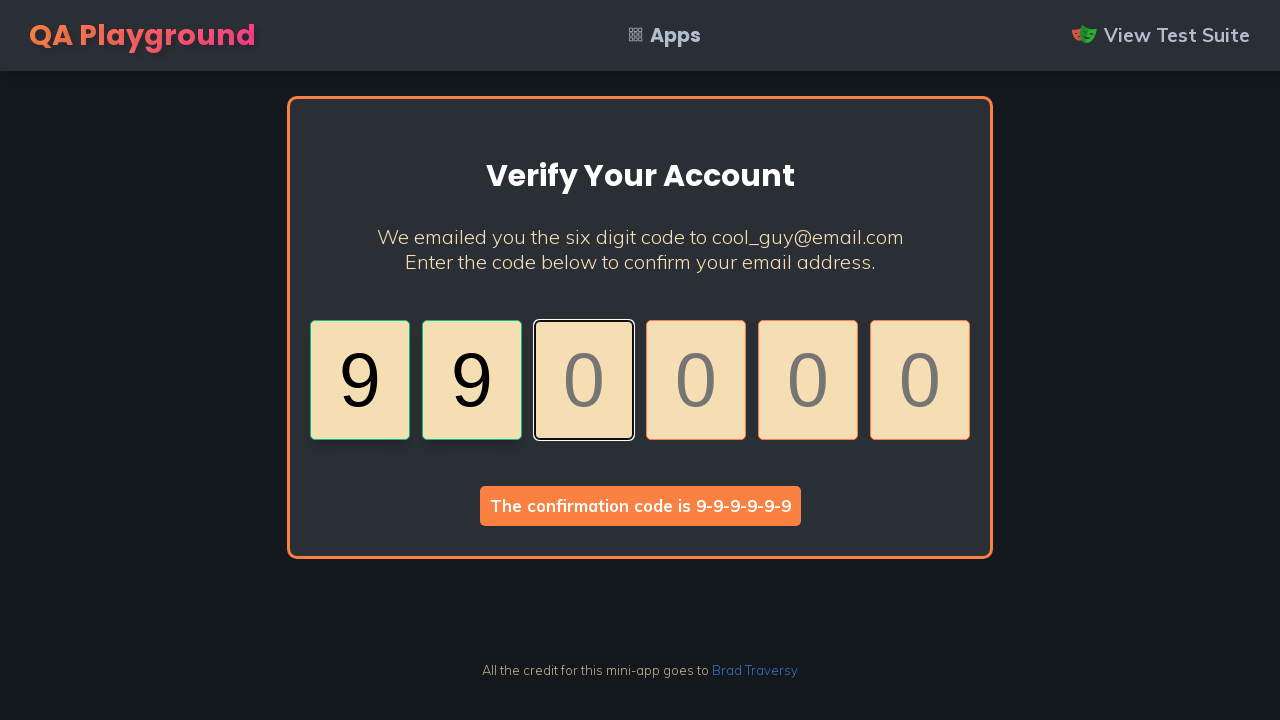

Entered '9' into verification code input field 3 using press_sequentially()
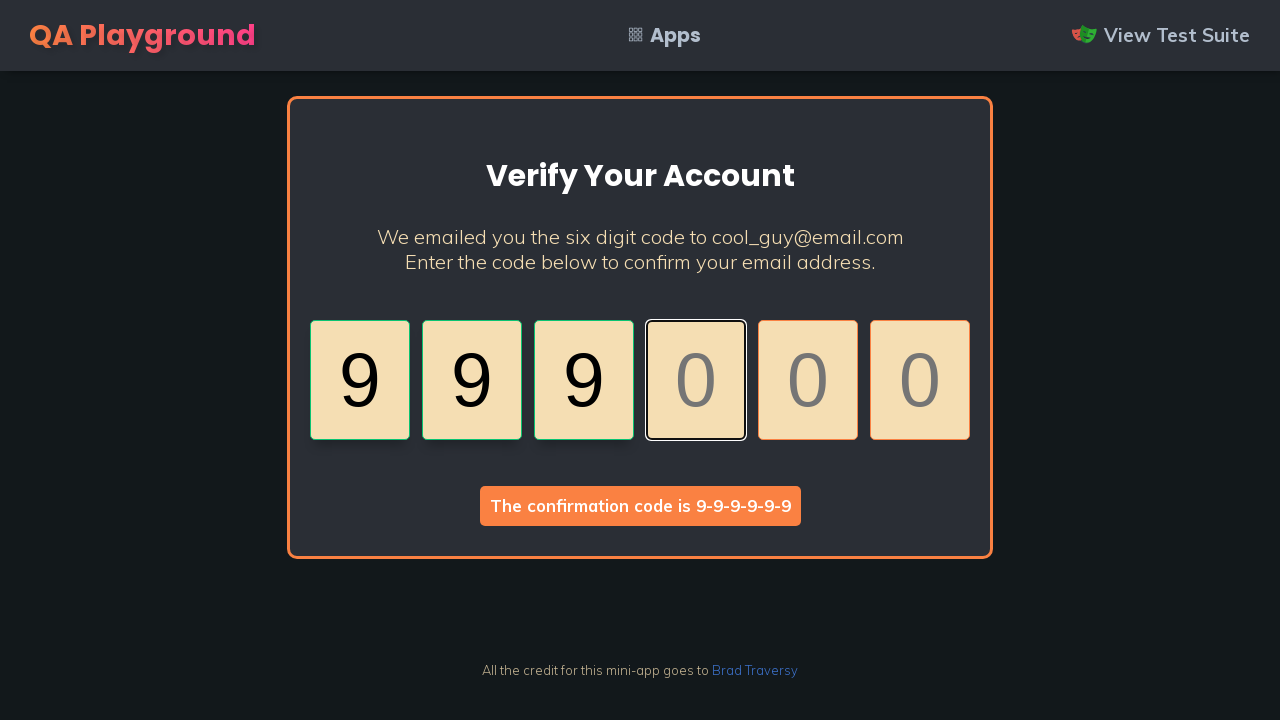

Verified that code input field 3 contains '9'
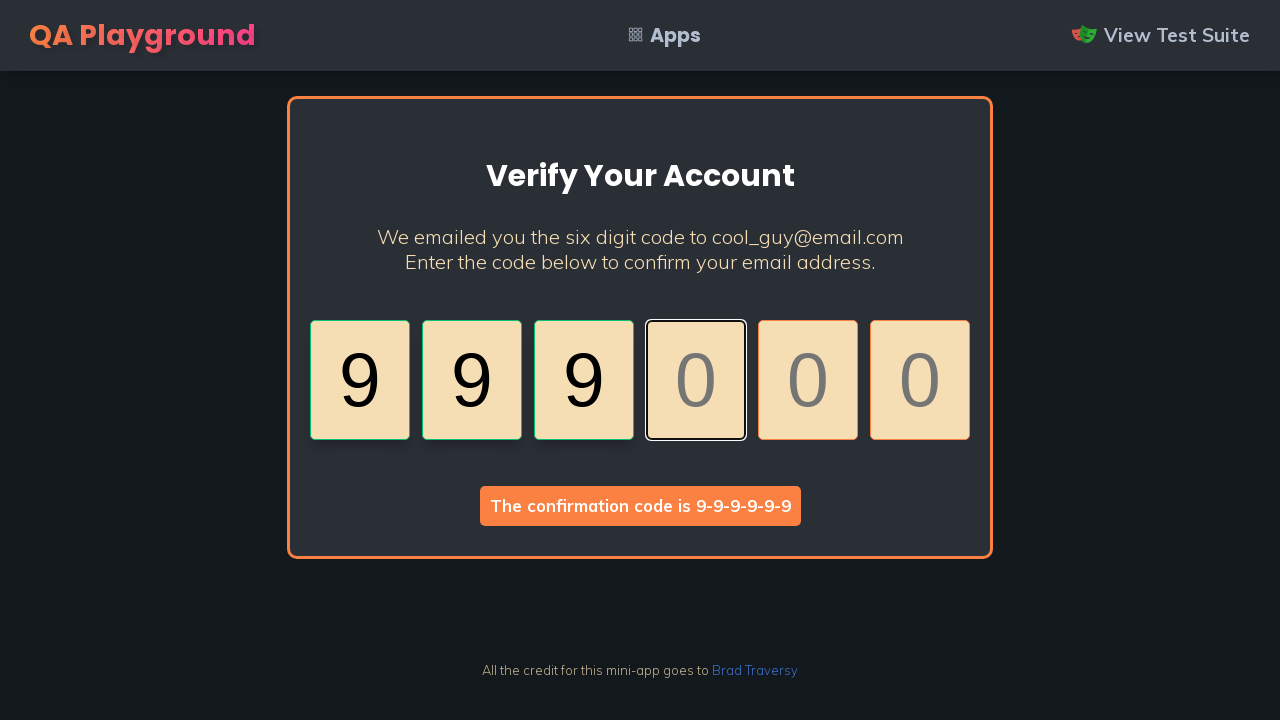

Entered '9' into verification code input field 4 using press_sequentially()
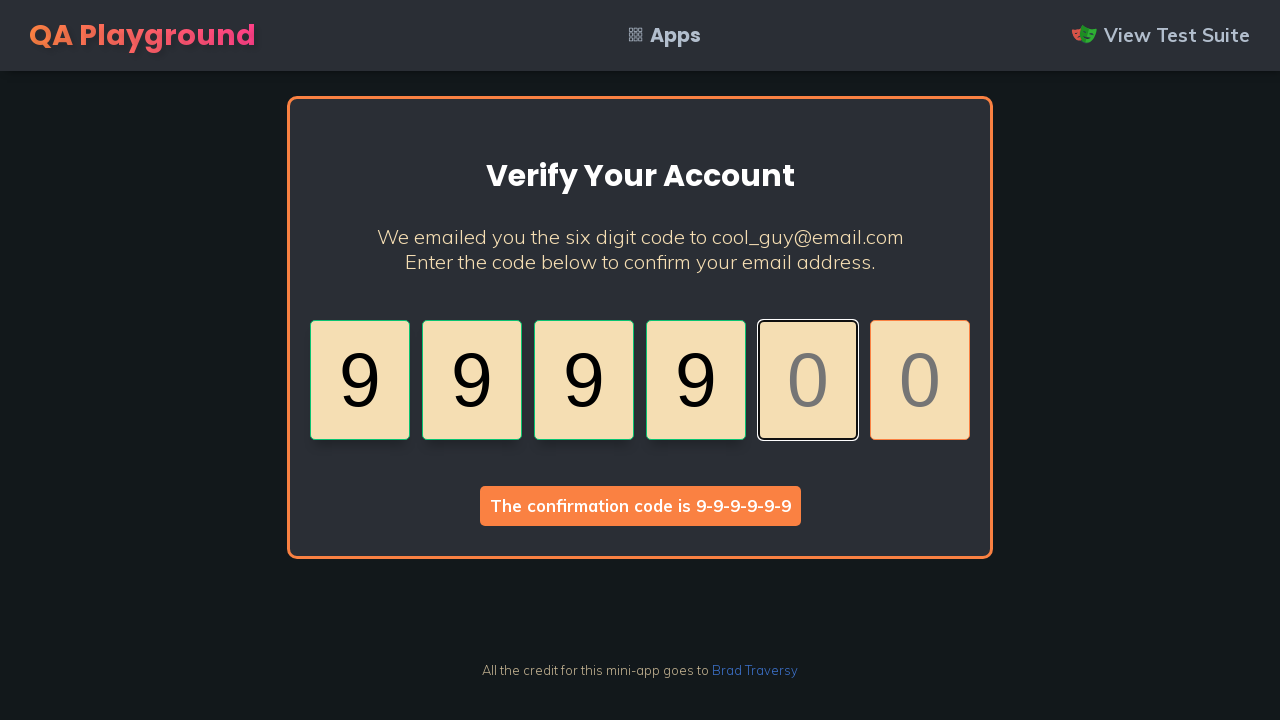

Verified that code input field 4 contains '9'
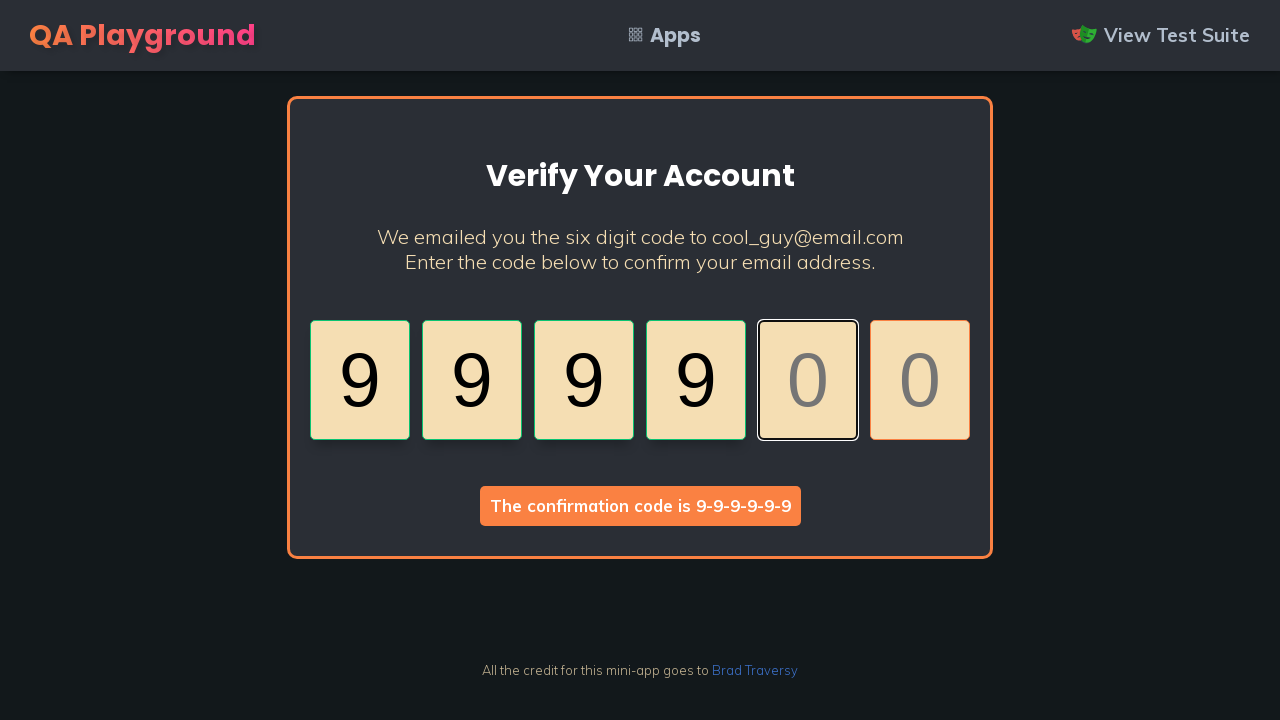

Entered '9' into verification code input field 5 using press_sequentially()
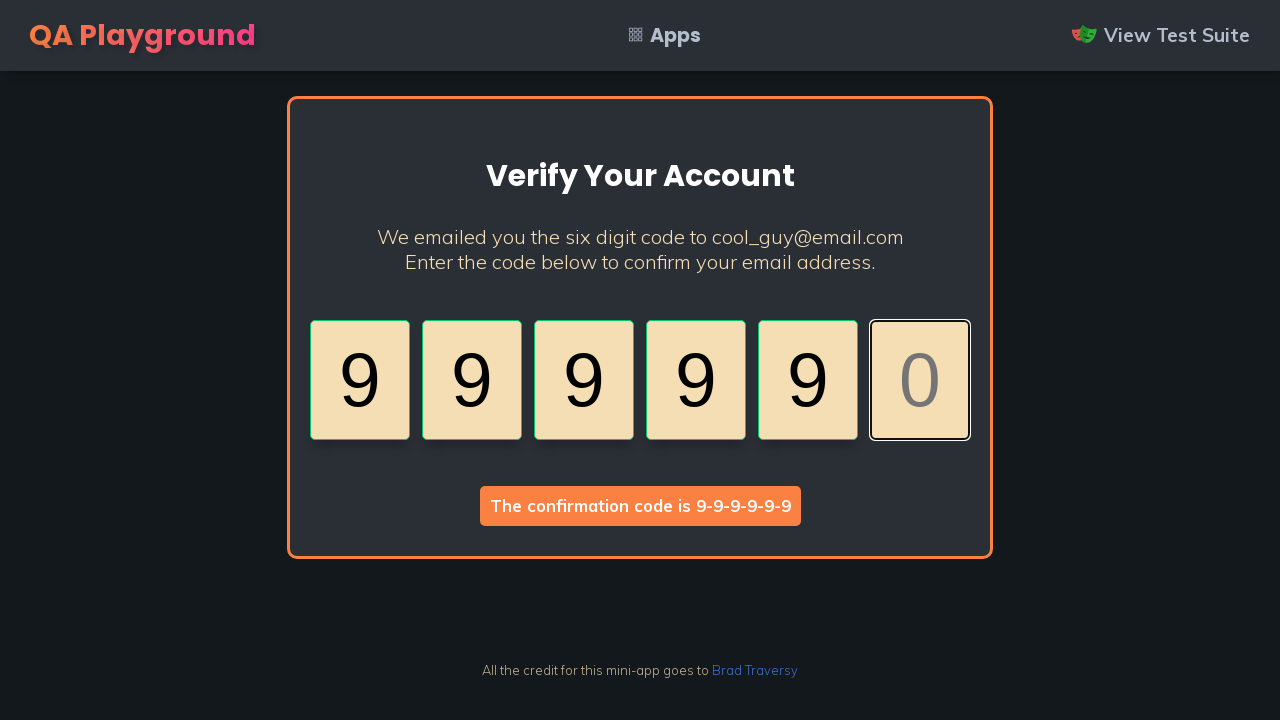

Verified that code input field 5 contains '9'
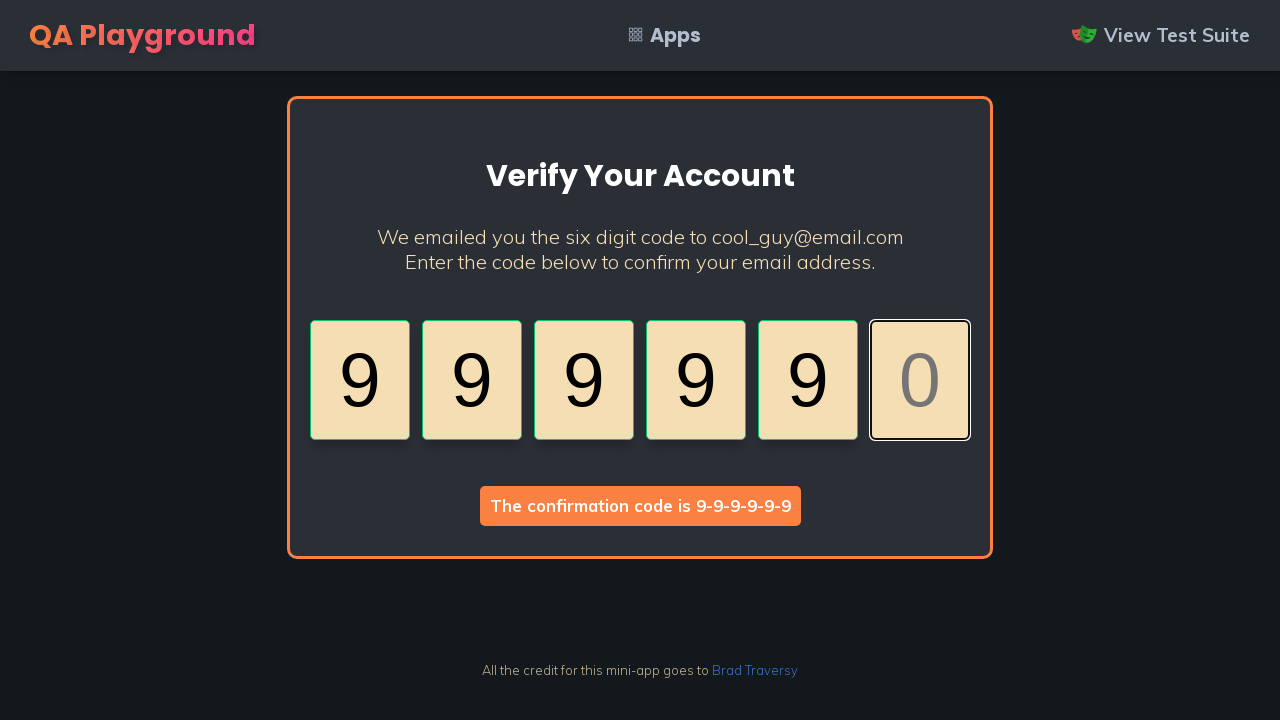

Entered '9' into verification code input field 6 using press_sequentially()
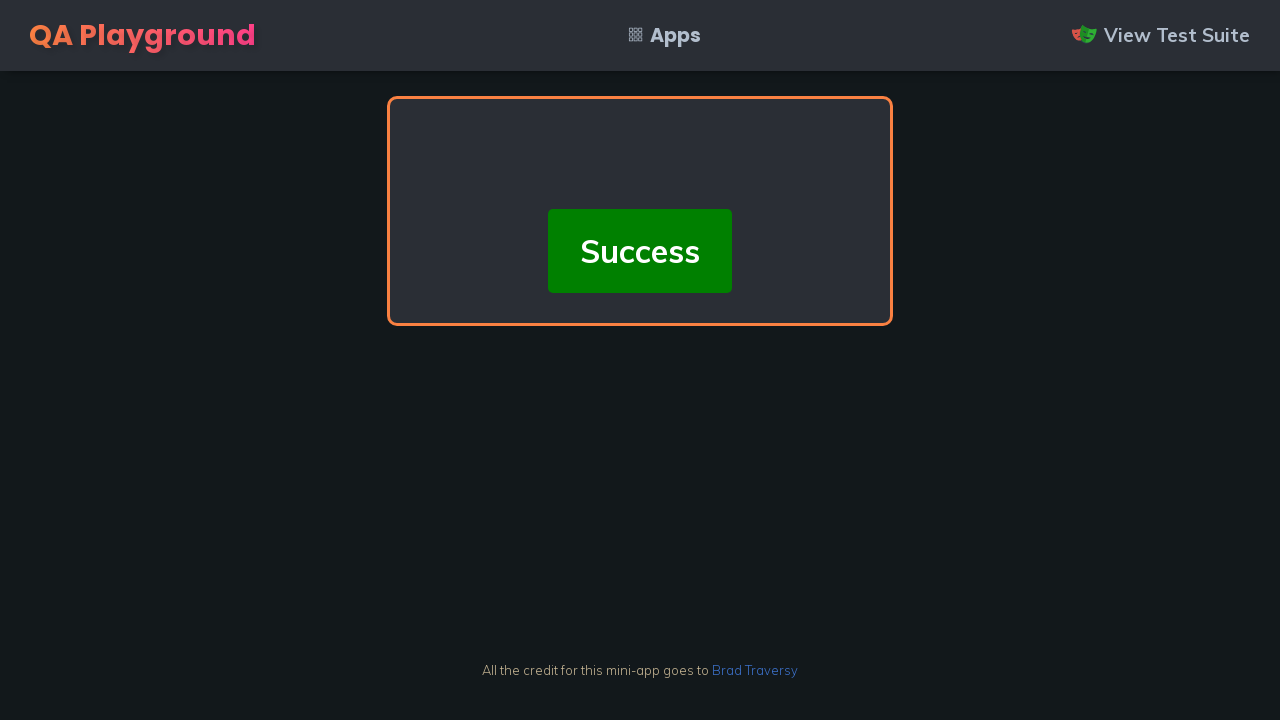

Verified that code input field 6 contains '9'
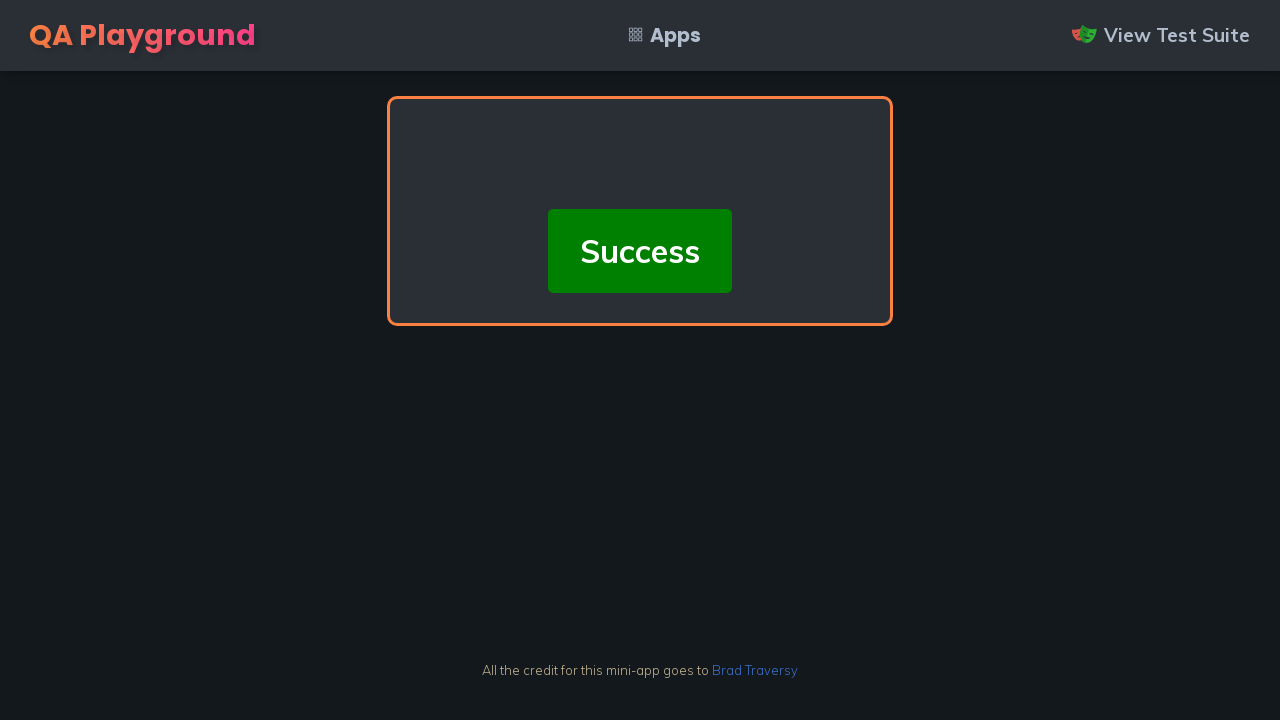

Verified that success message appears with 'Success' text
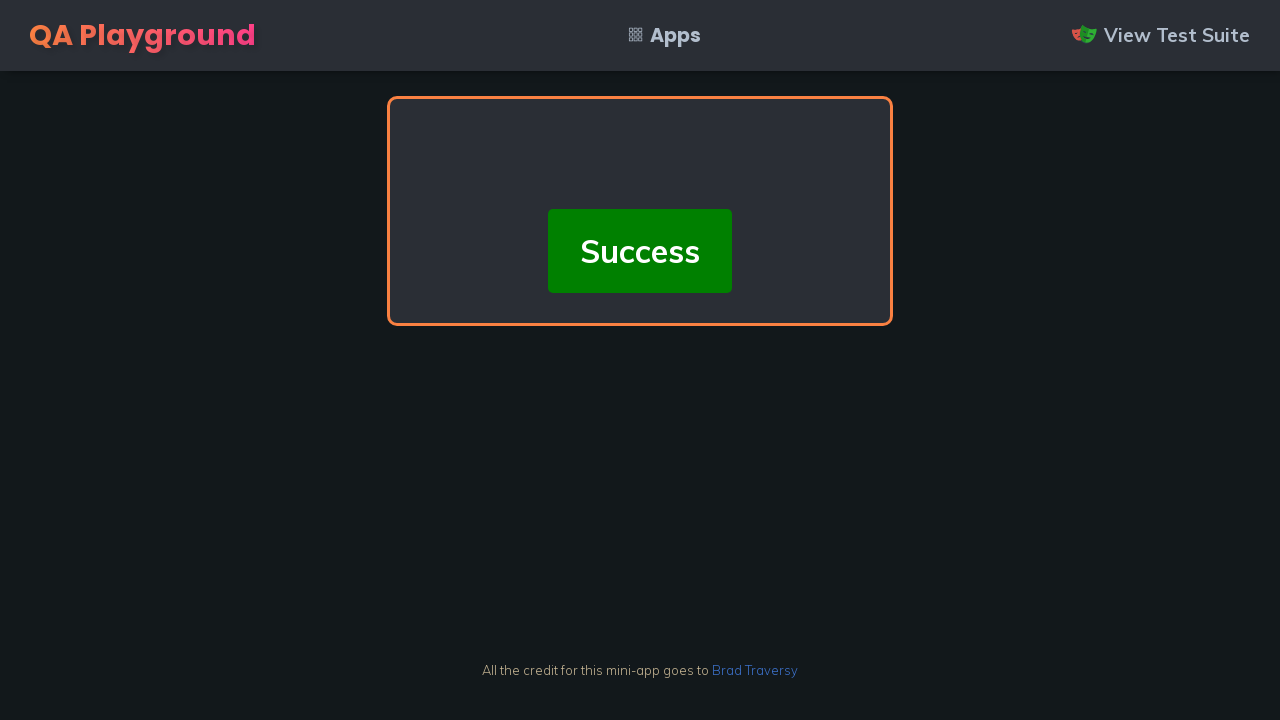

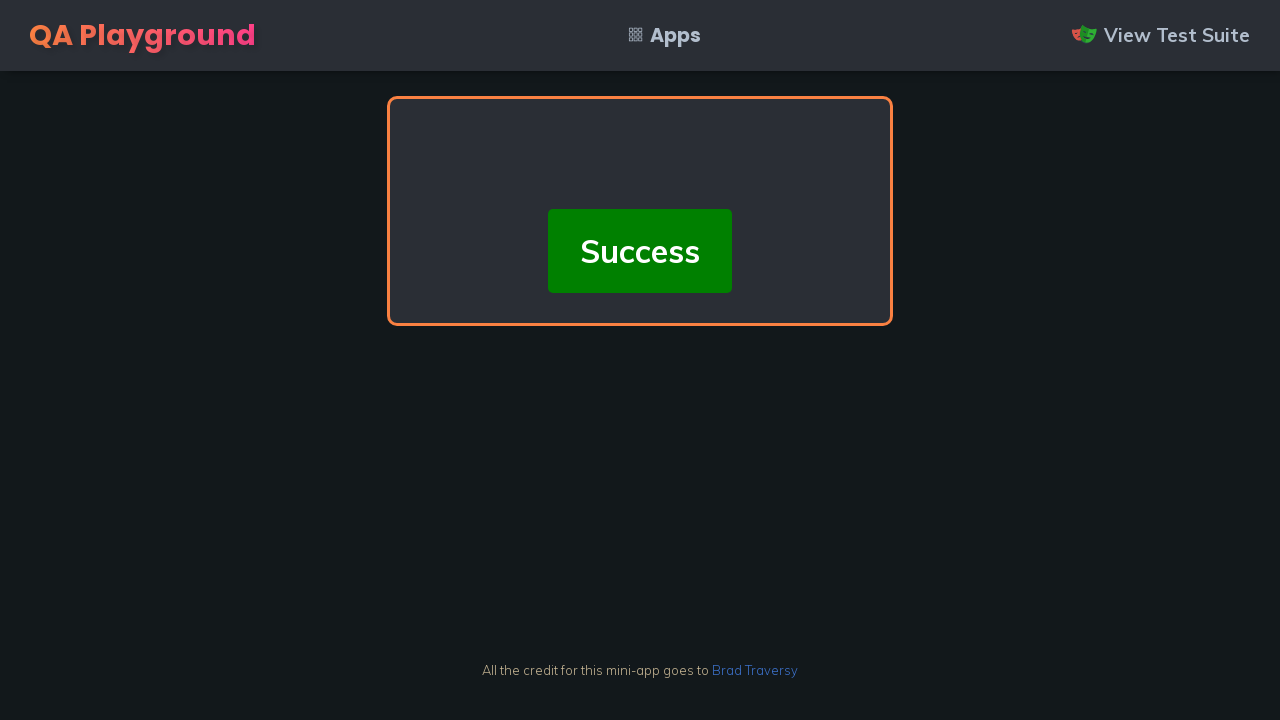